Navigates to Germany student visa page and waits for document information to load

Starting URL: https://www.make-it-in-germany.com/en/visa-residence/student-visa

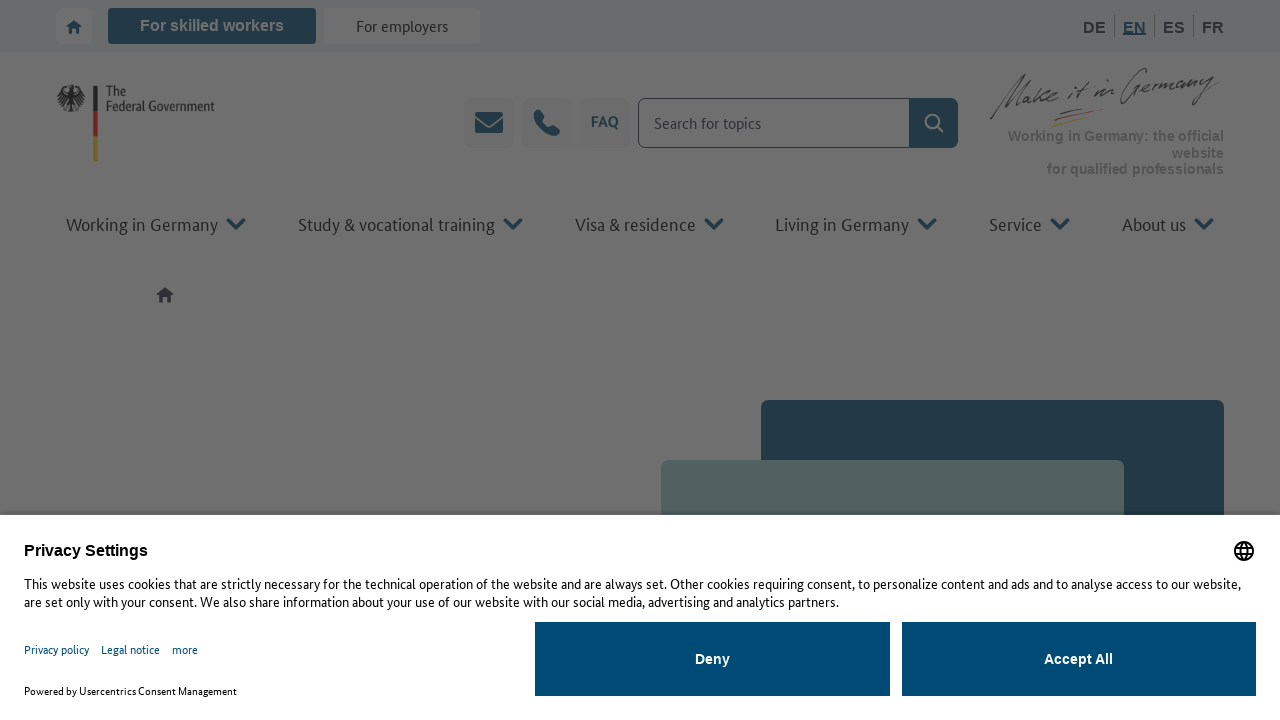

Waited 8 seconds for page content to fully render
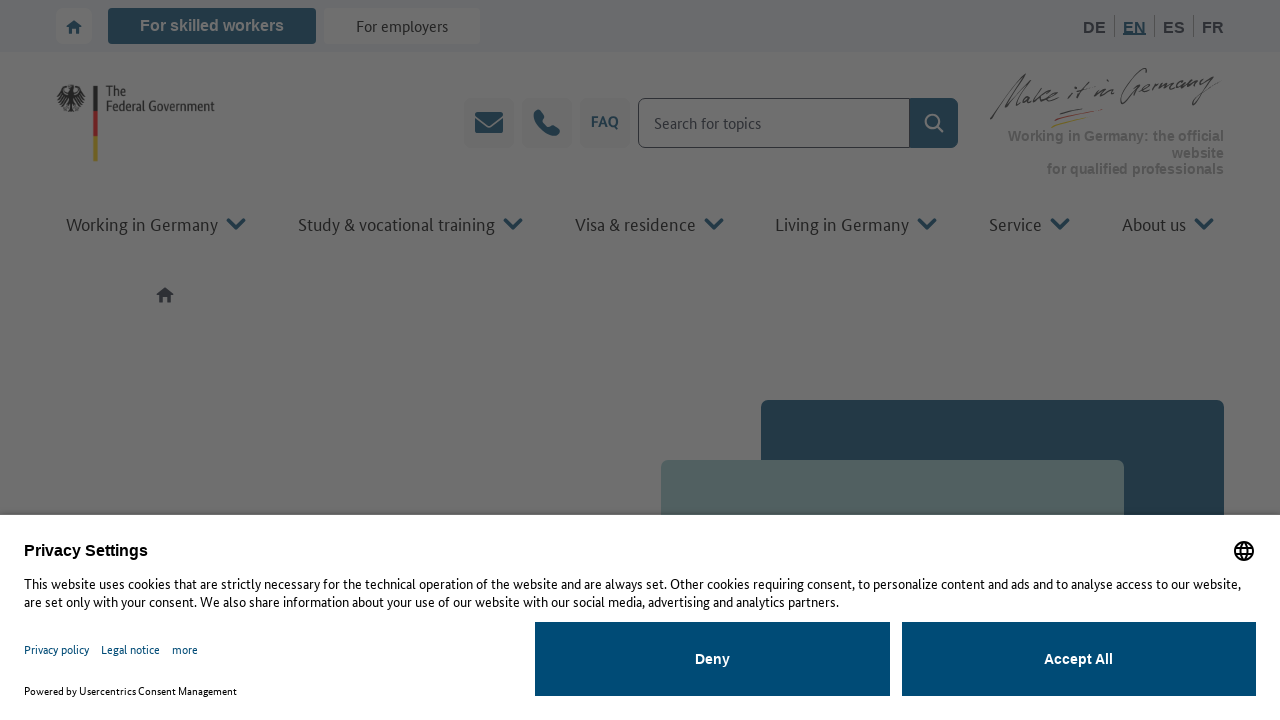

Document information section loaded on Germany student visa page
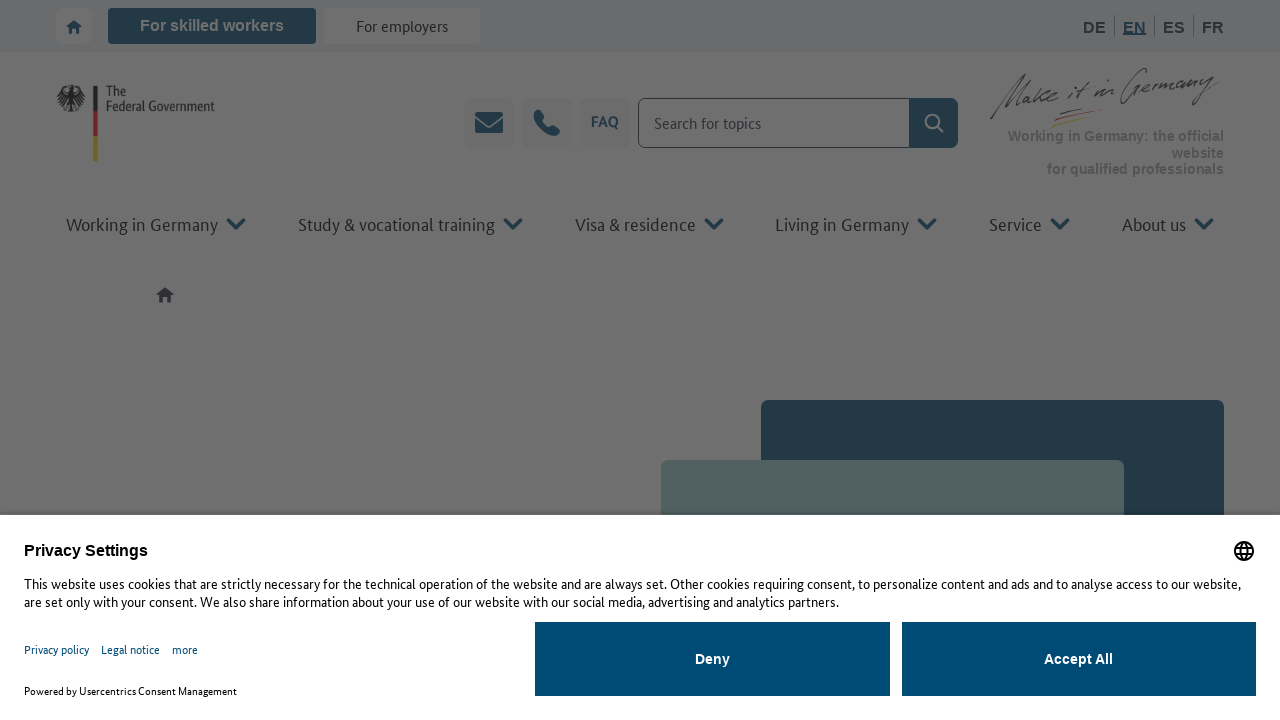

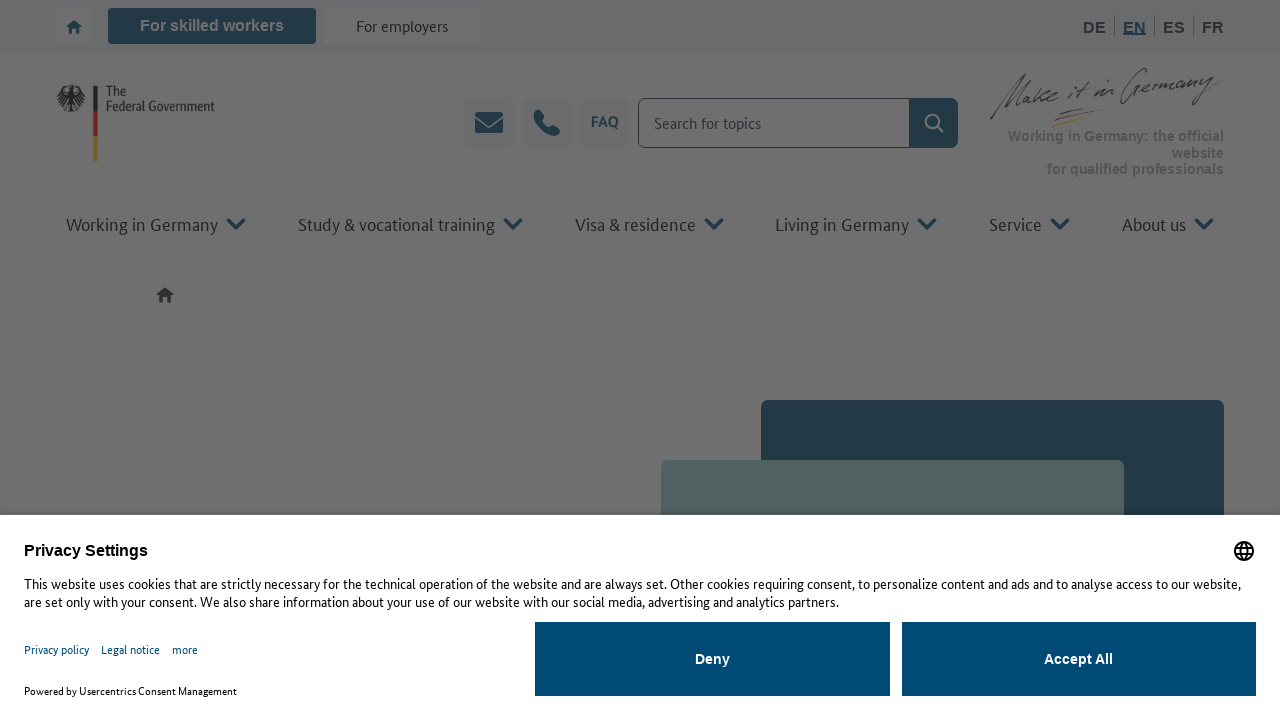